Tests handling a timer-based alert by scrolling to the button, clicking it, and dismissing the alert dialog.

Starting URL: https://demoqa.com/alerts

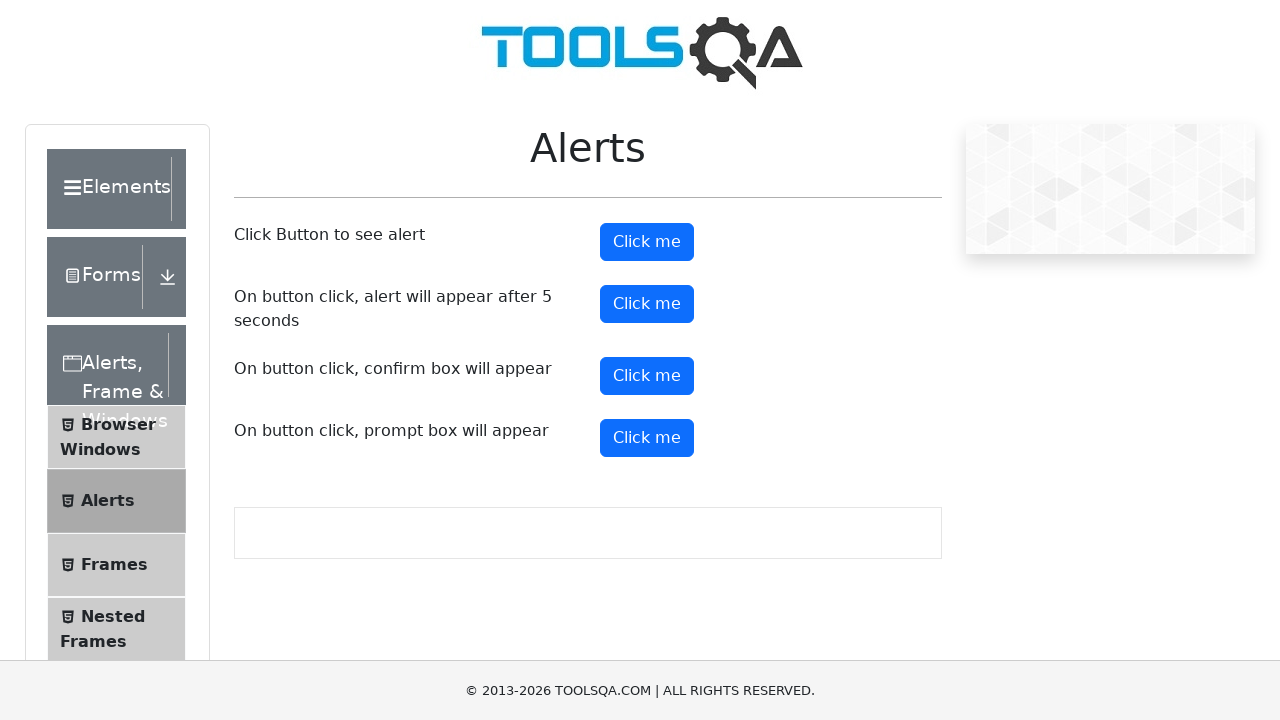

Set up dialog handler to dismiss alerts
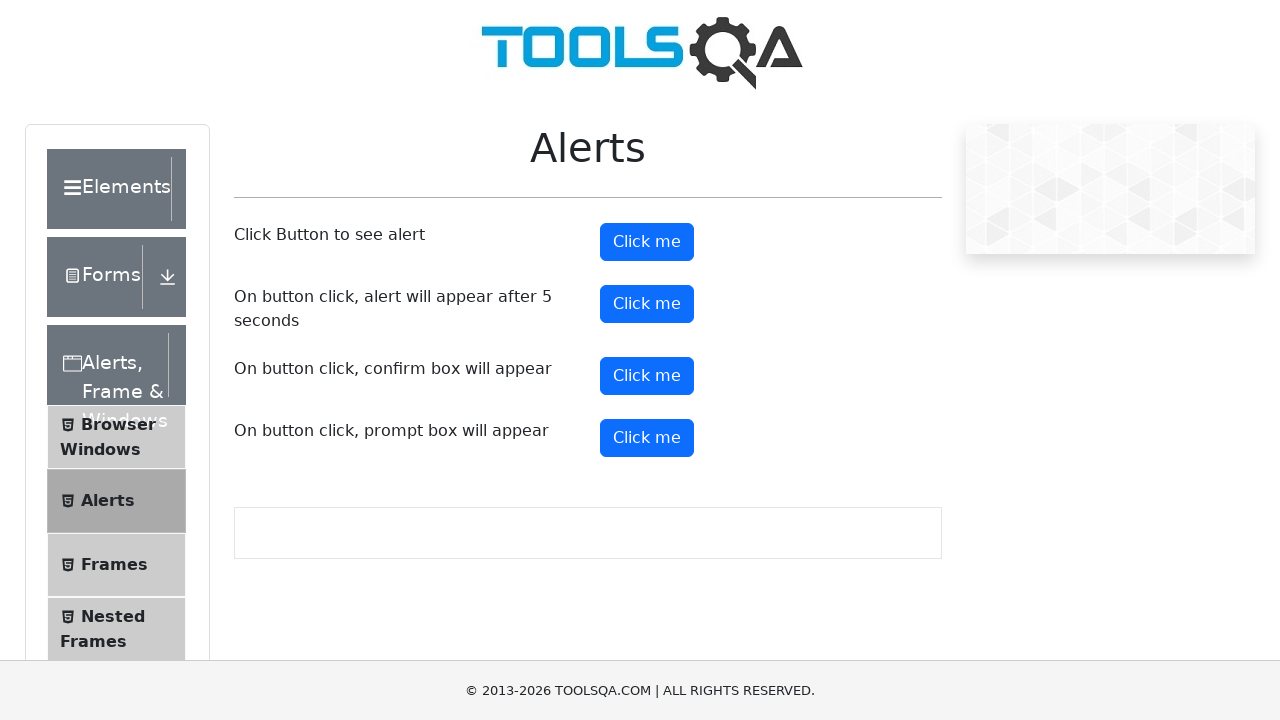

Scrolled to timer alert button
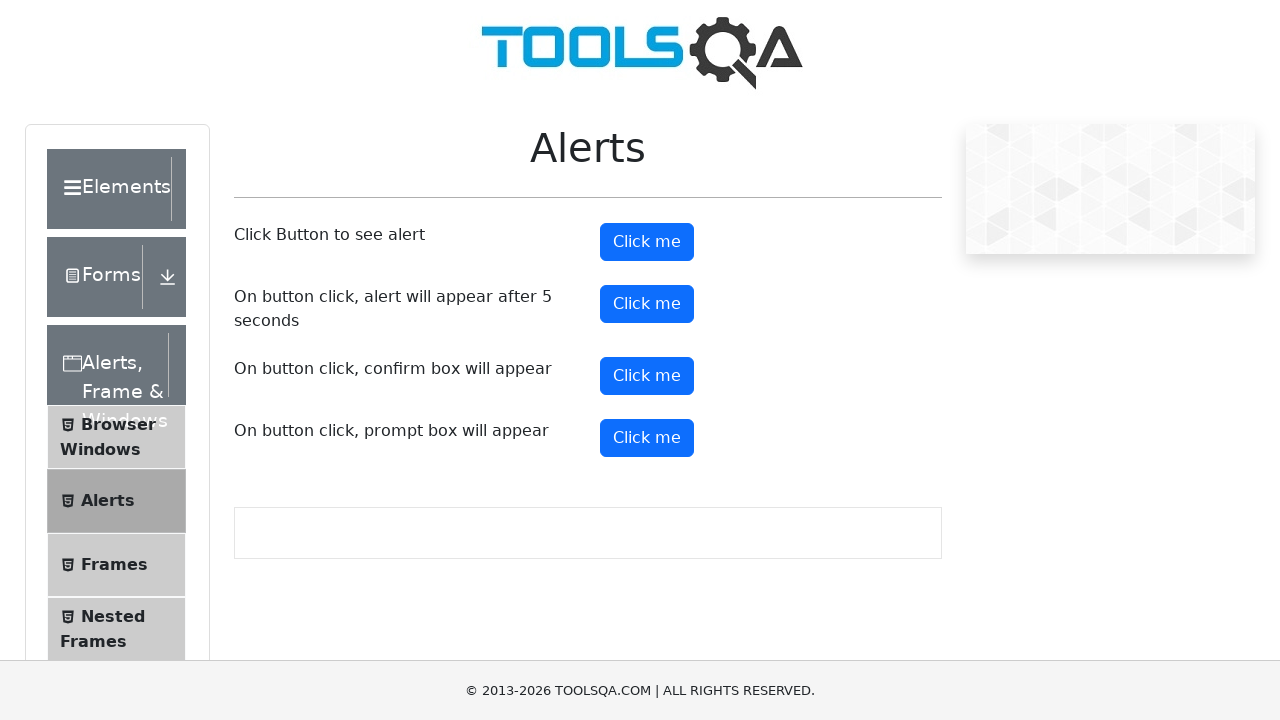

Clicked timer alert button to trigger alert at (647, 304) on #timerAlertButton
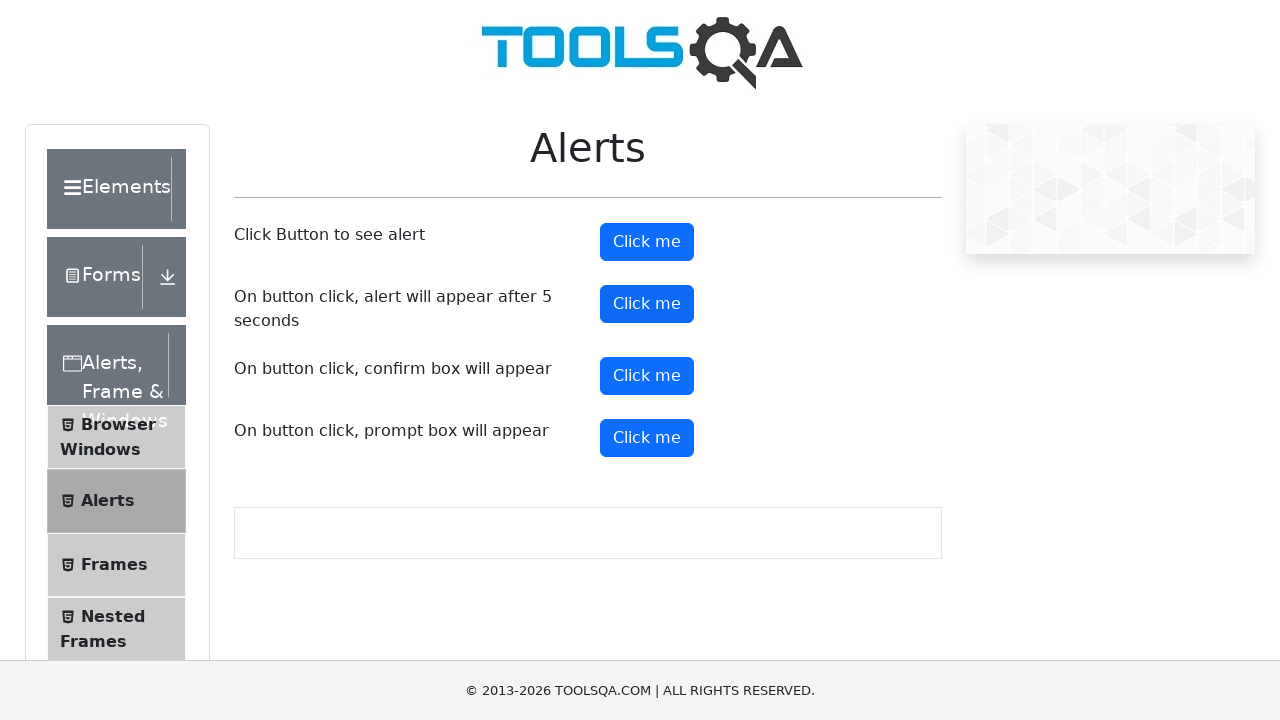

Waited 6 seconds for alert to appear and be dismissed
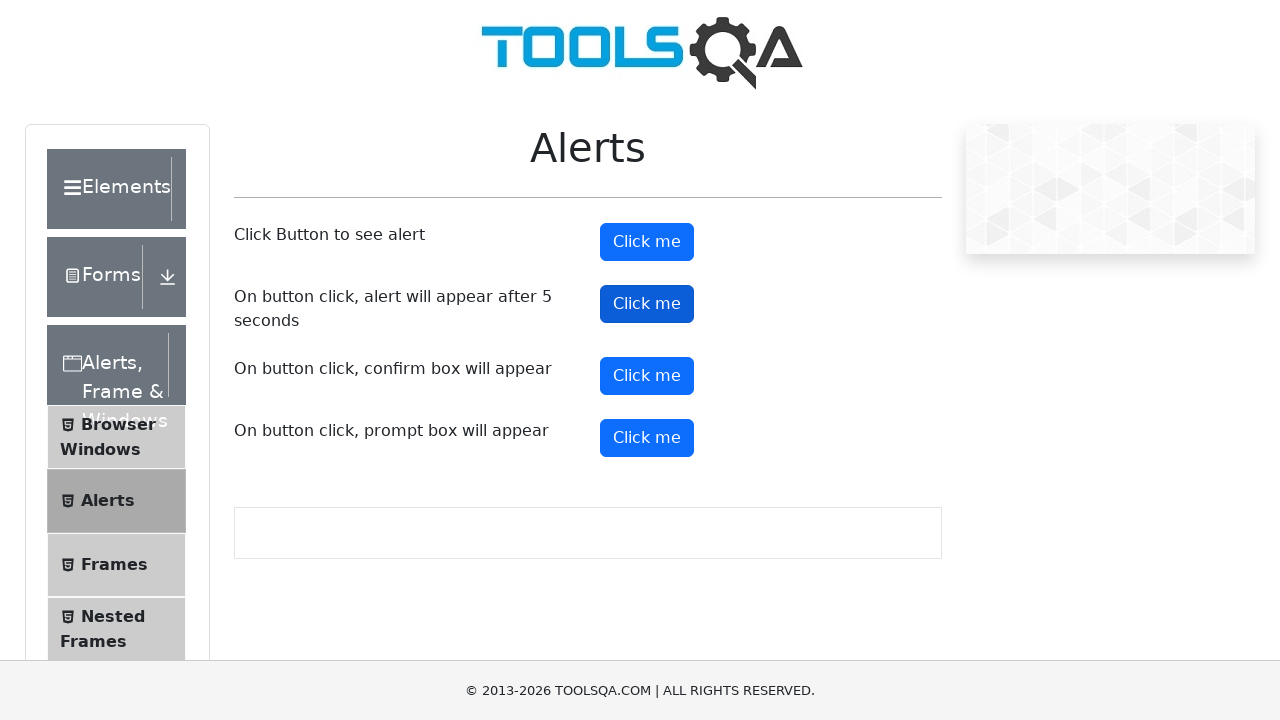

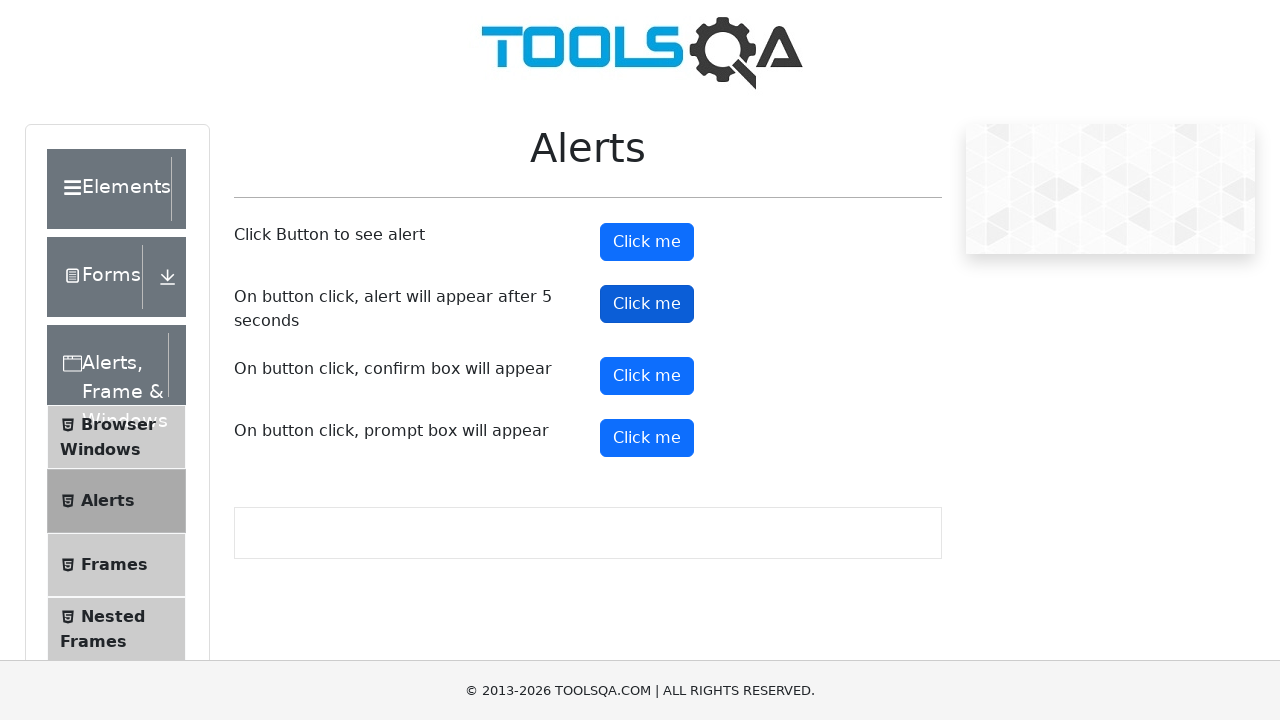